Tests direct page navigation by jumping to page 3 of GitHub search results using URL parameters

Starting URL: https://github.com/search?q=selenium&type=repositories

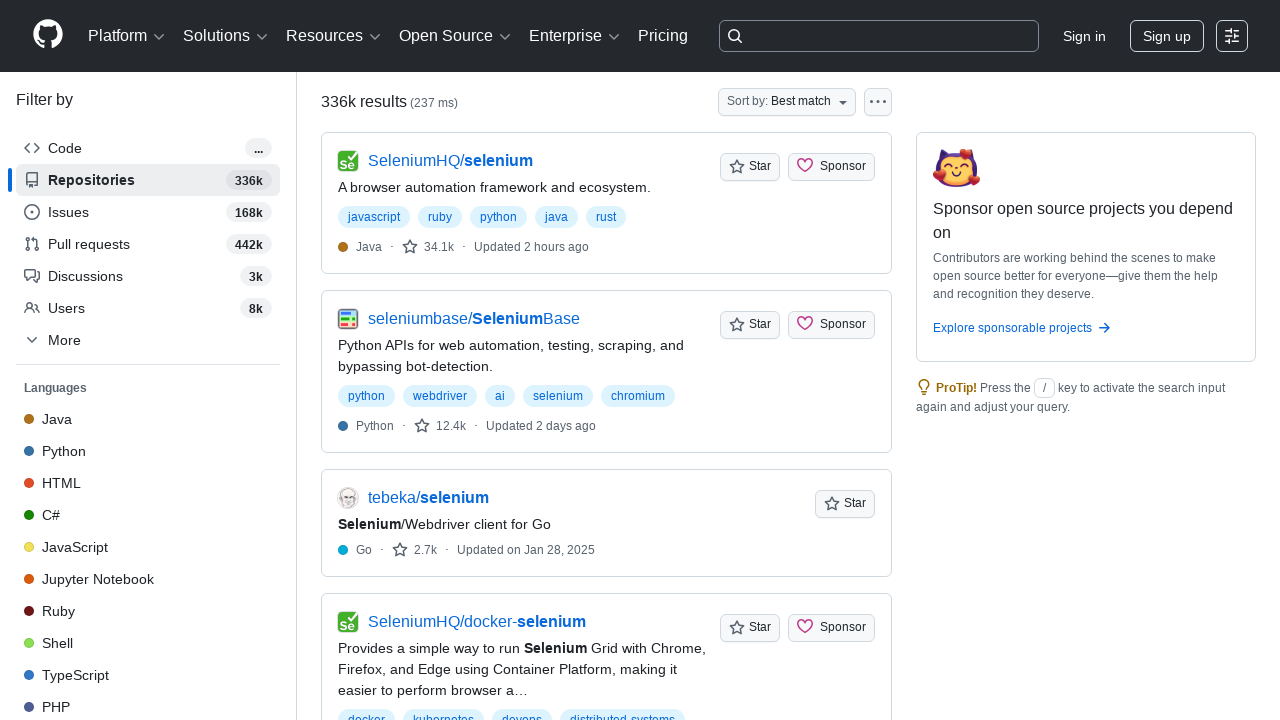

Navigated directly to page 3 of GitHub search results using URL parameter p=3
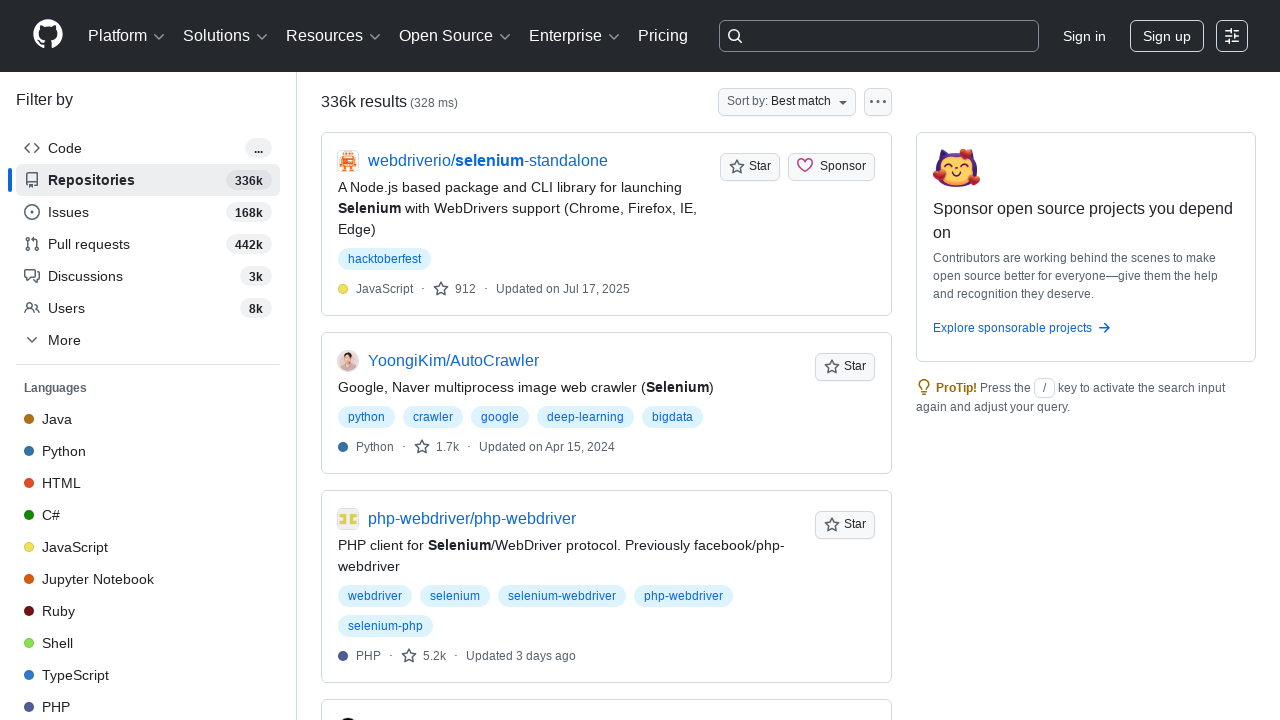

Validated that page 3 URL with p=3 parameter loaded successfully
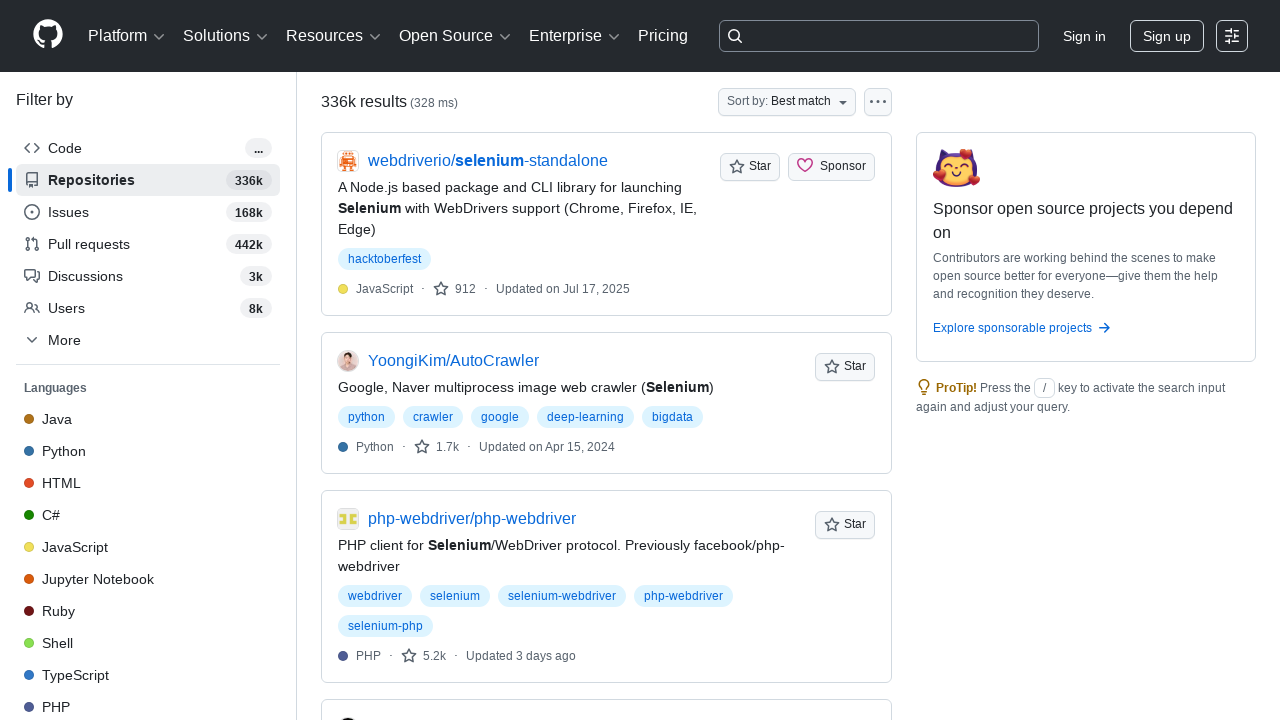

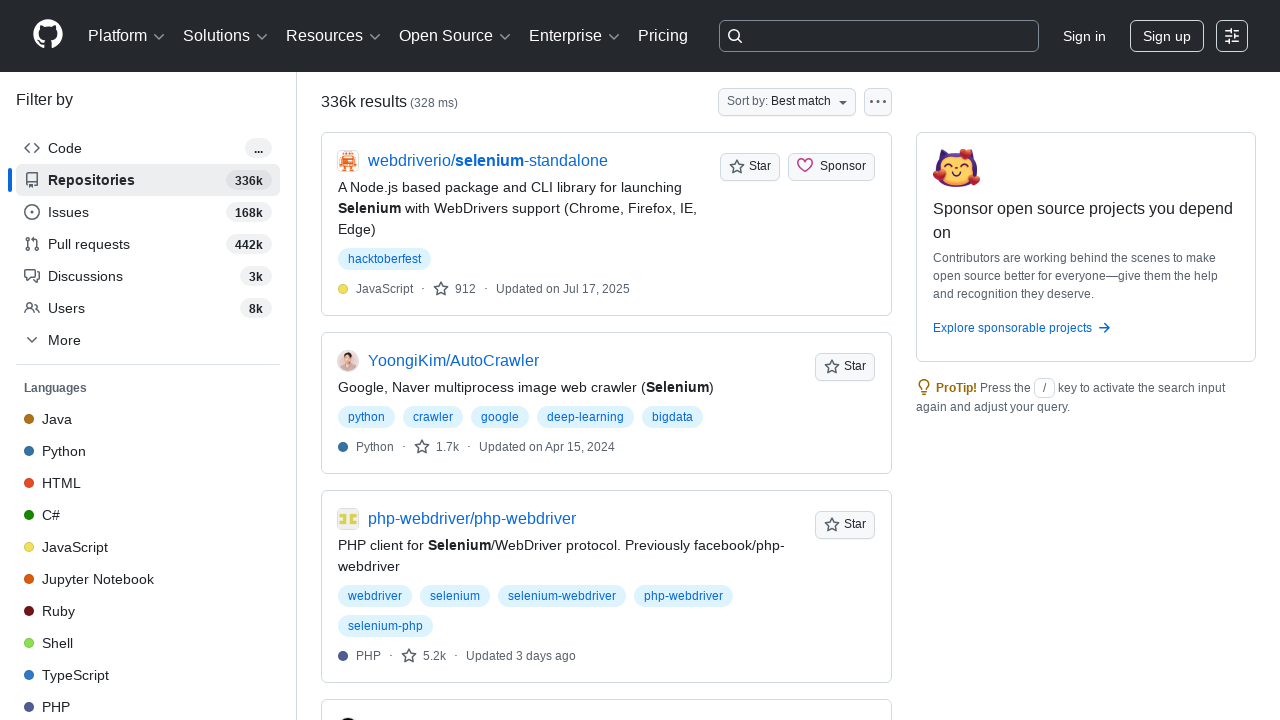